Tests JavaScript confirm dialog handling by clicking the confirm button, accepting the confirmation, and verifying the result message

Starting URL: https://the-internet.herokuapp.com/javascript_alerts

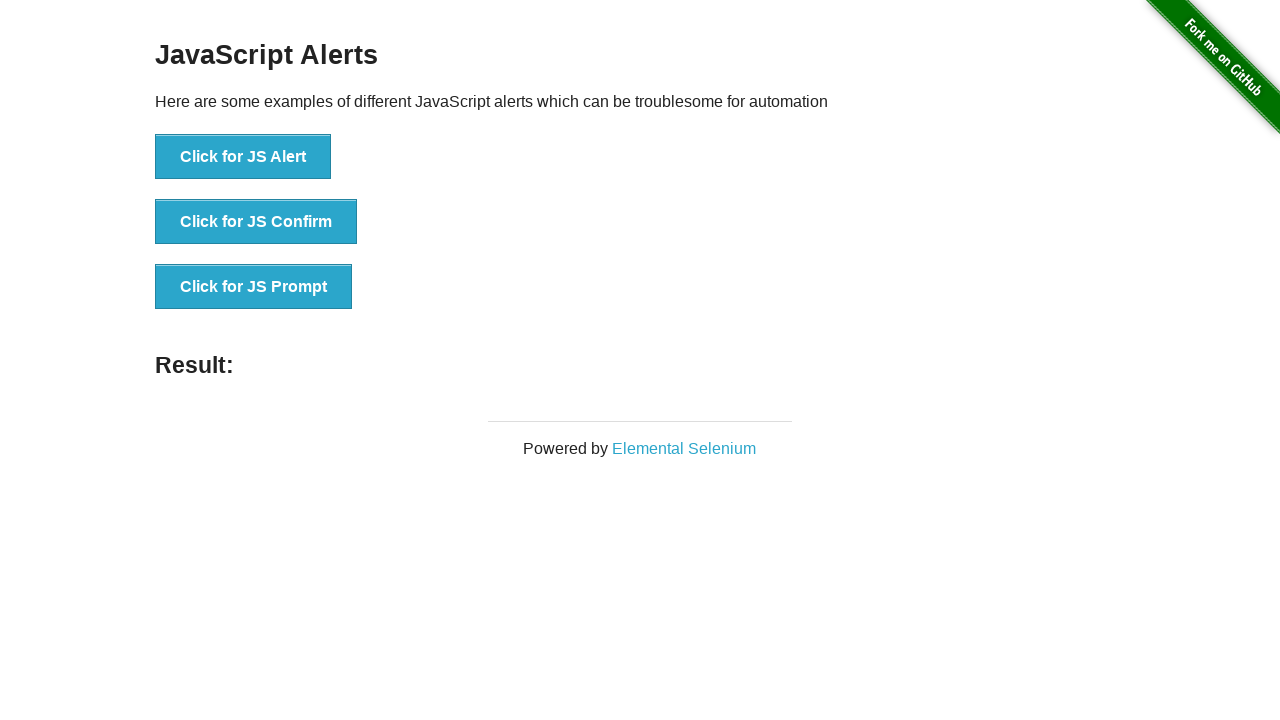

Set up dialog handler to accept confirm dialogs
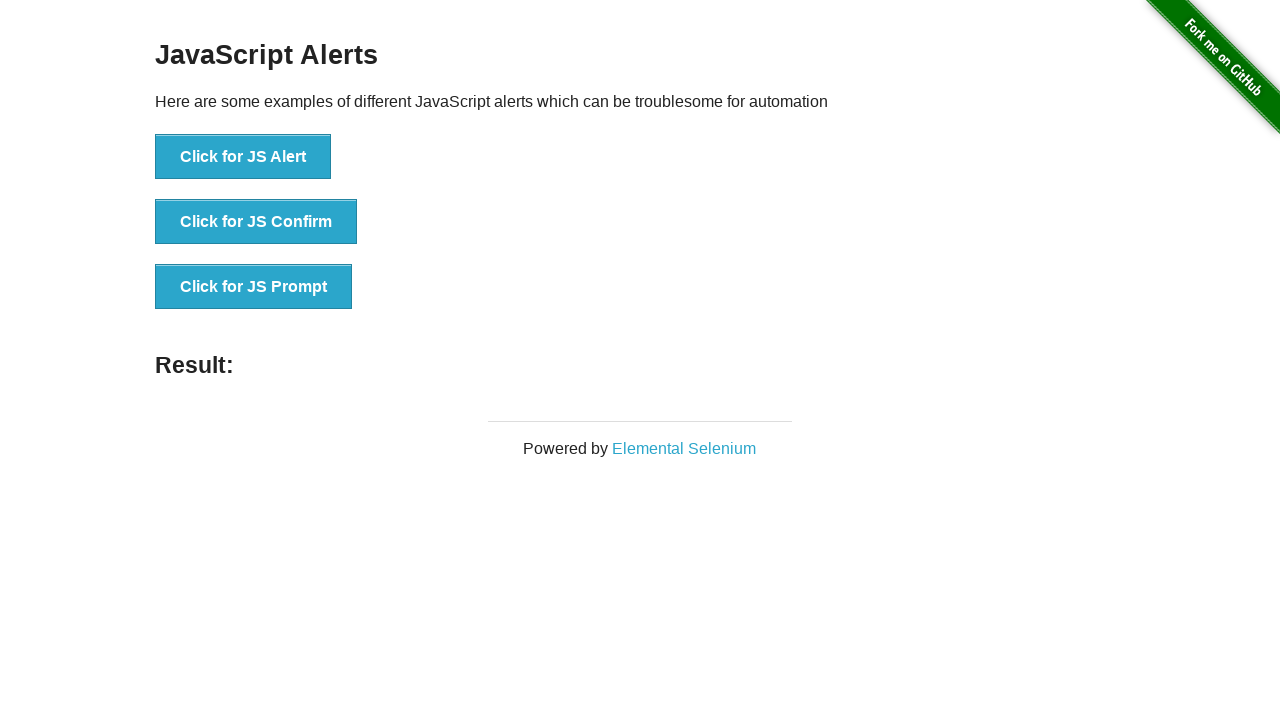

Clicked the JavaScript Confirm button at (256, 222) on xpath=//button[@onclick='jsConfirm()']
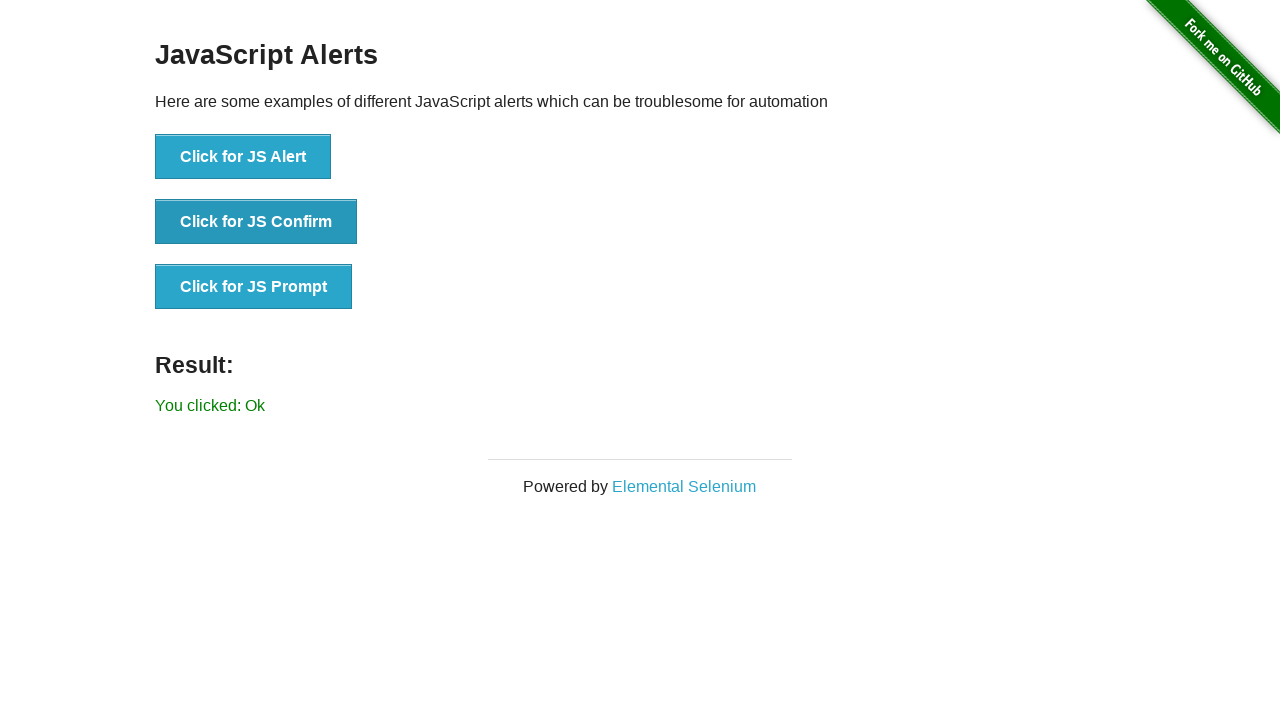

Result message element loaded
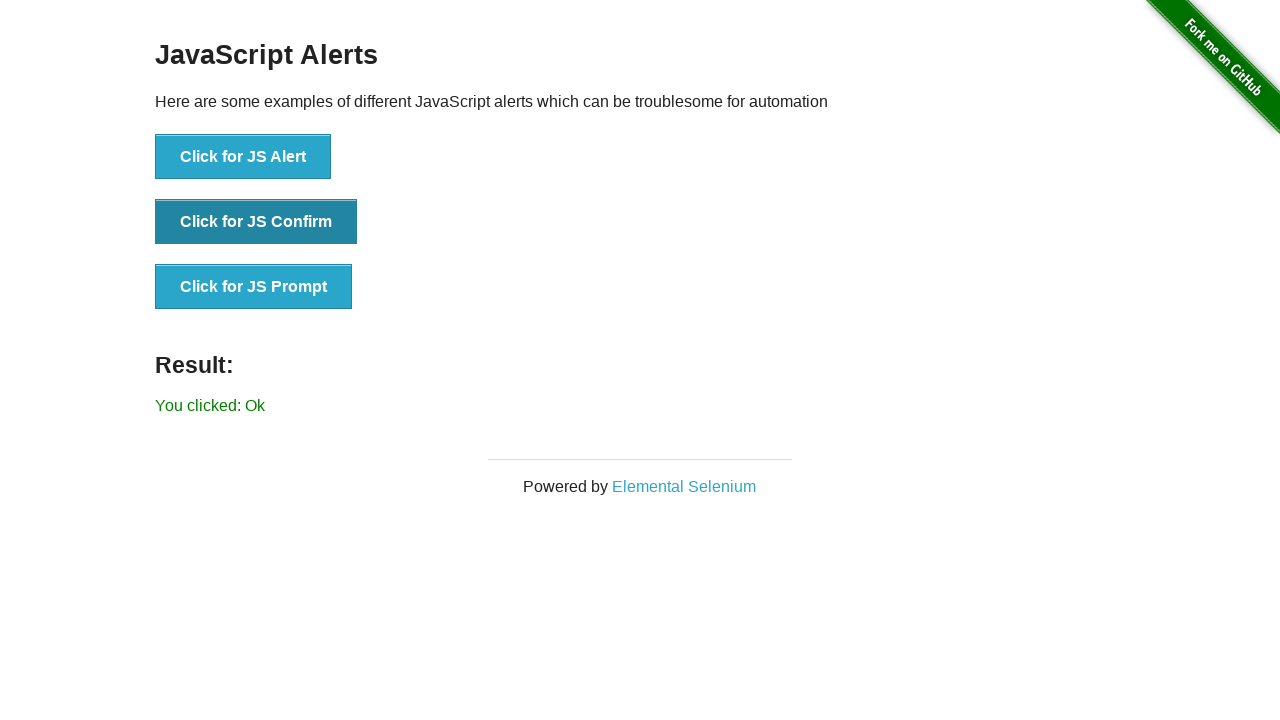

Retrieved result text from the page
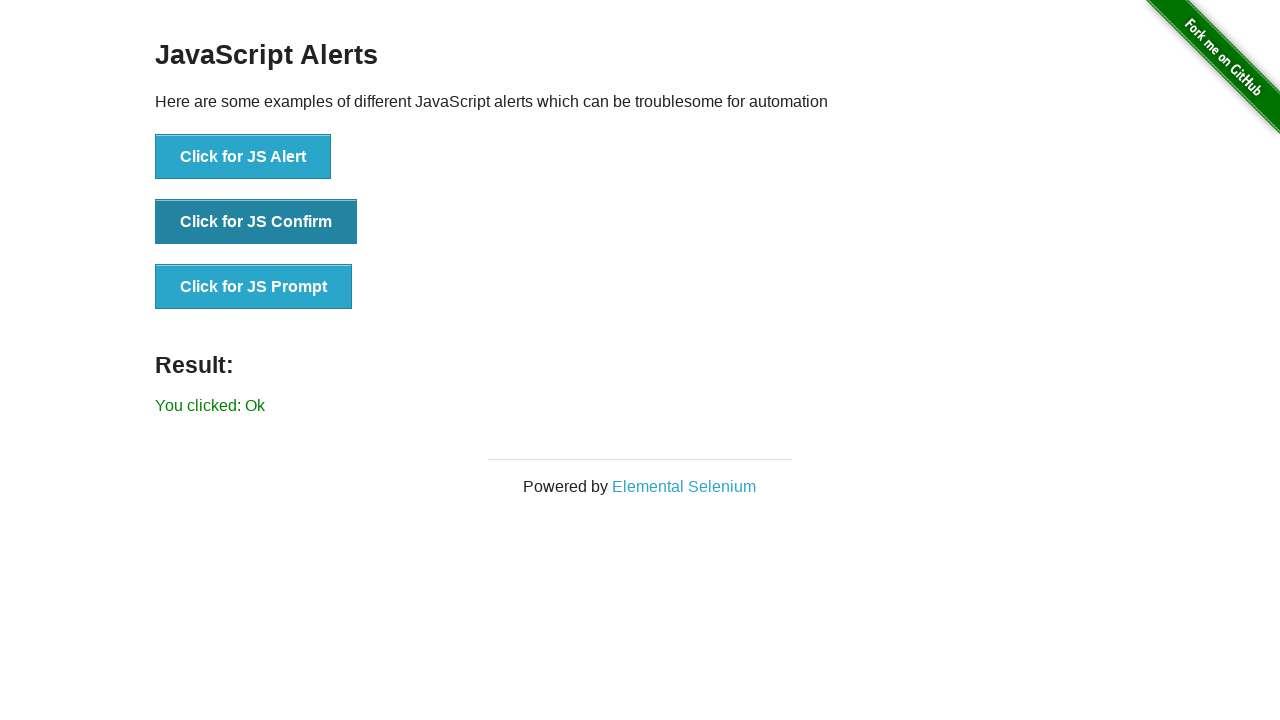

Verified result text matches 'You clicked: Ok'
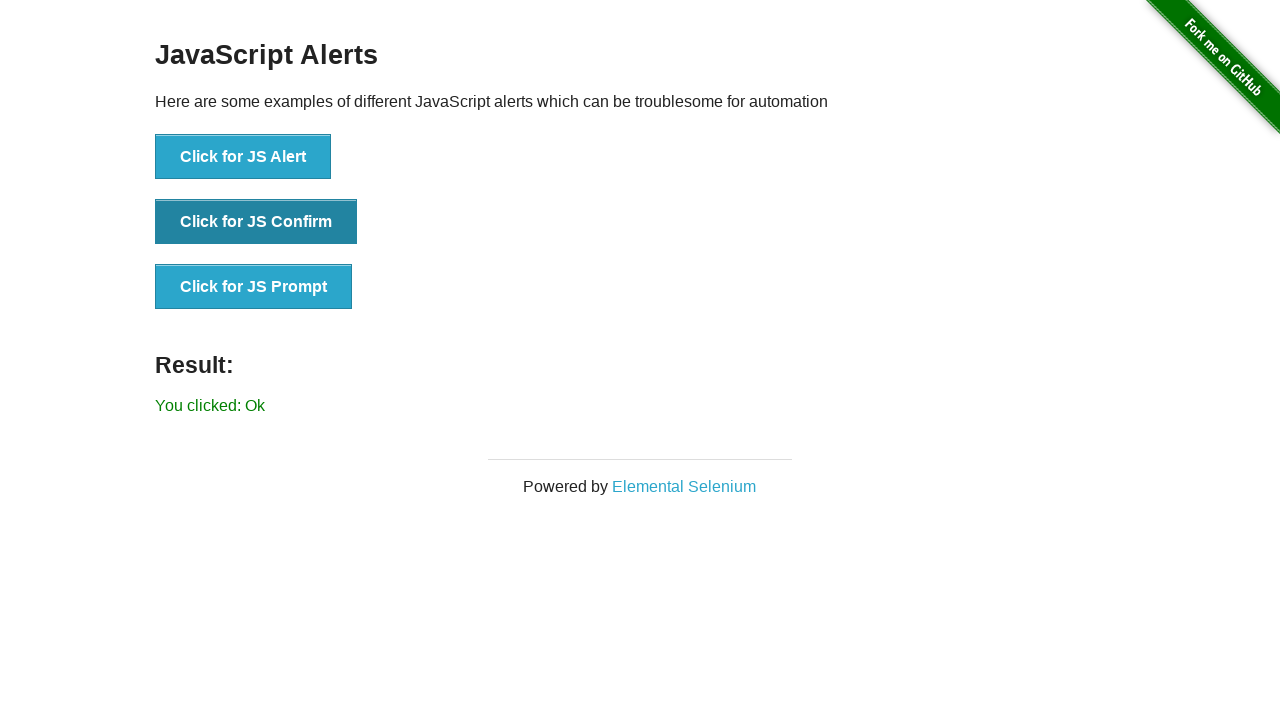

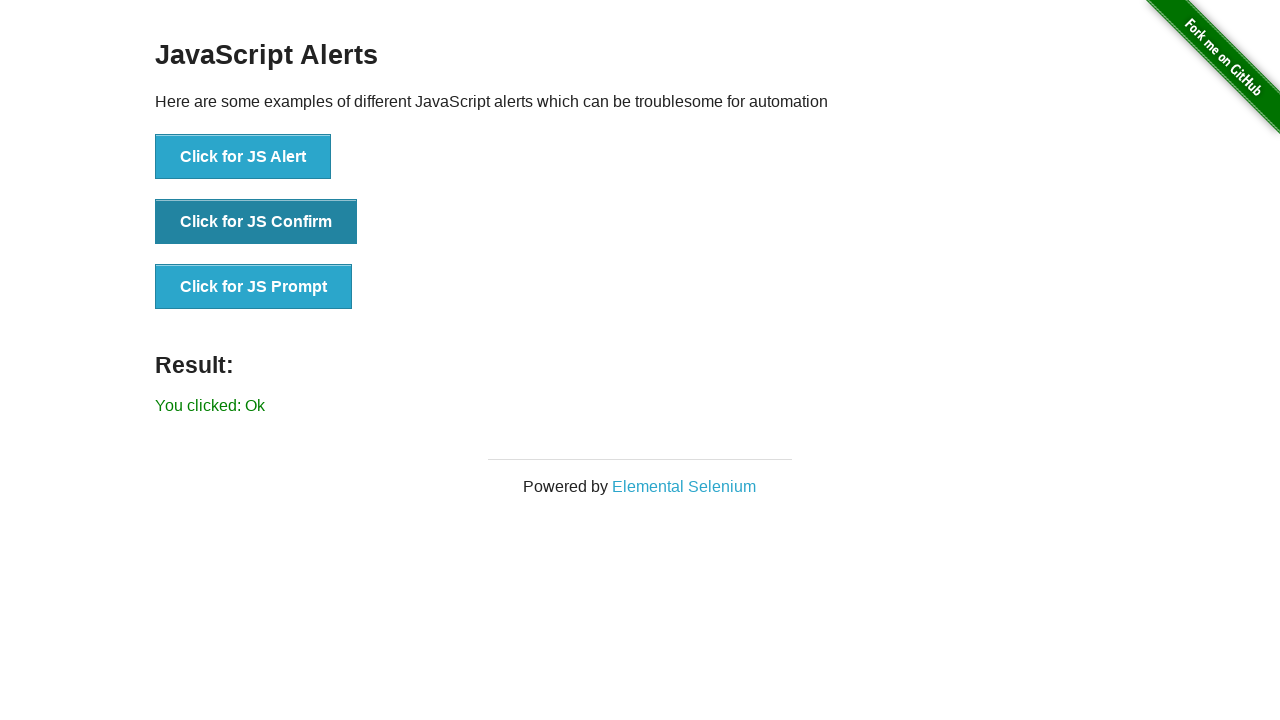